Takes a screenshot with specific elements masked (name, date, price columns in the product table)

Starting URL: https://commitquality.com/

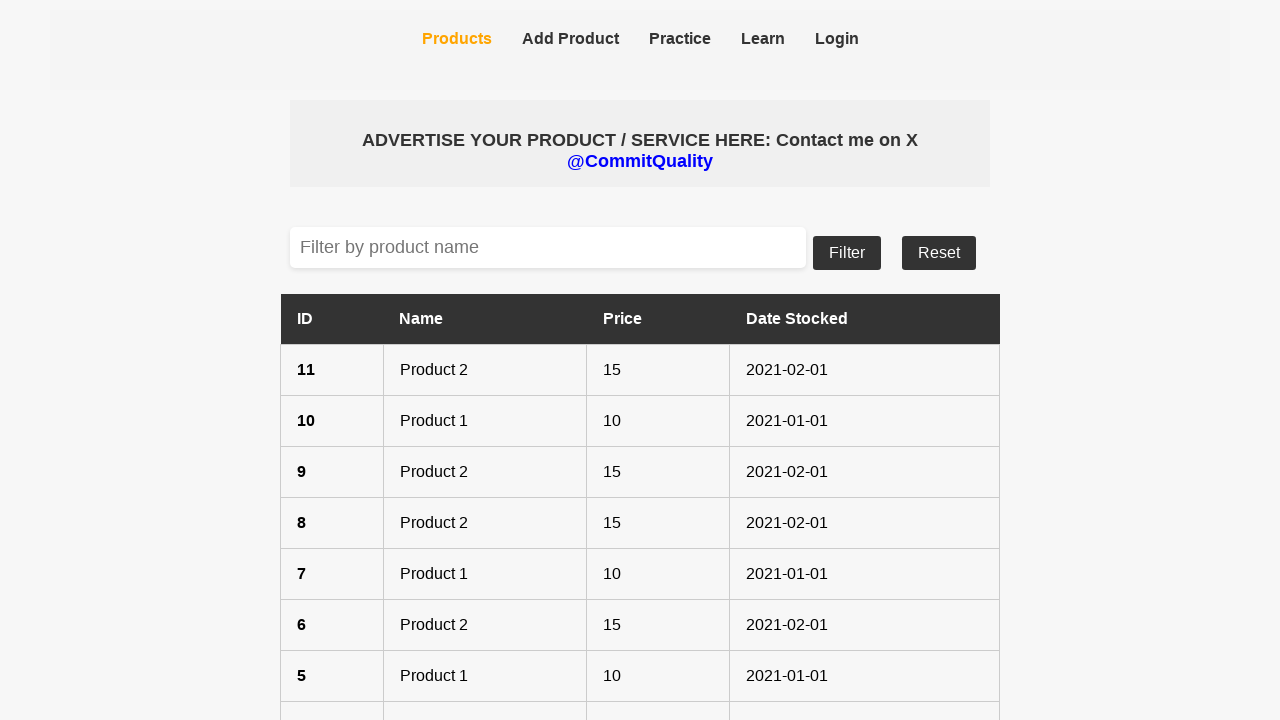

Product table loaded
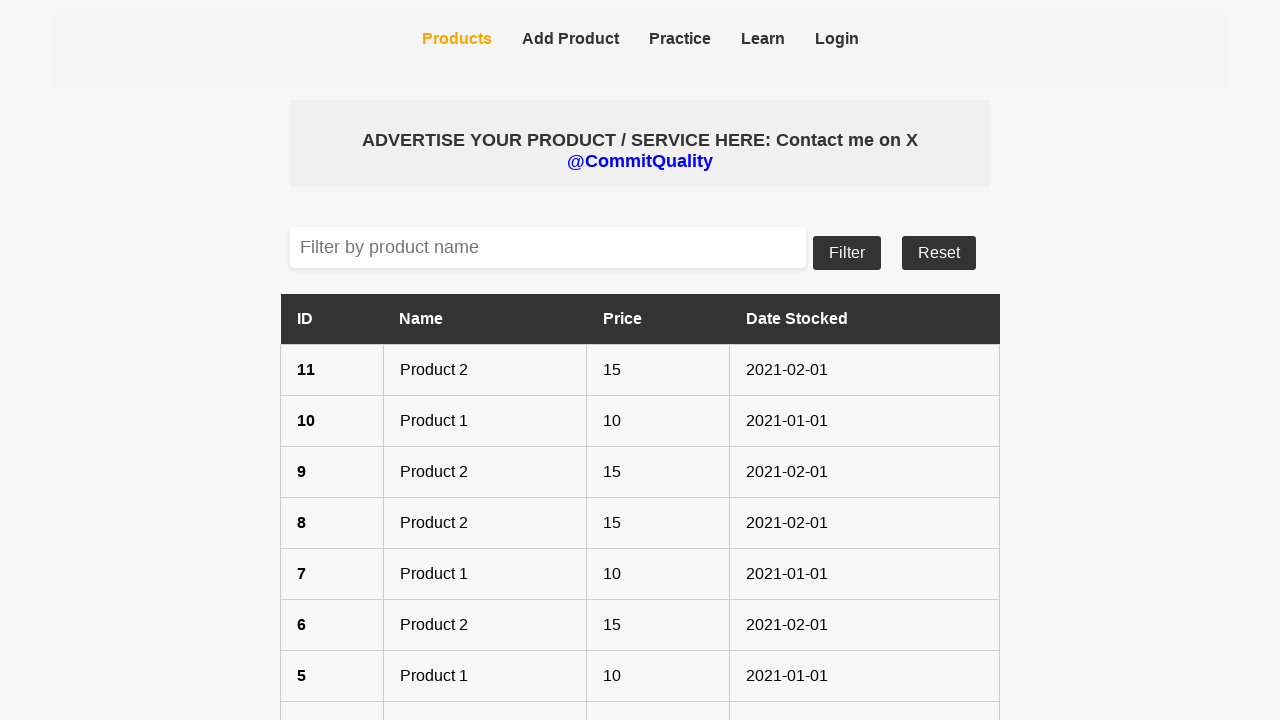

Took masking screenshot with name, date, and price columns masked
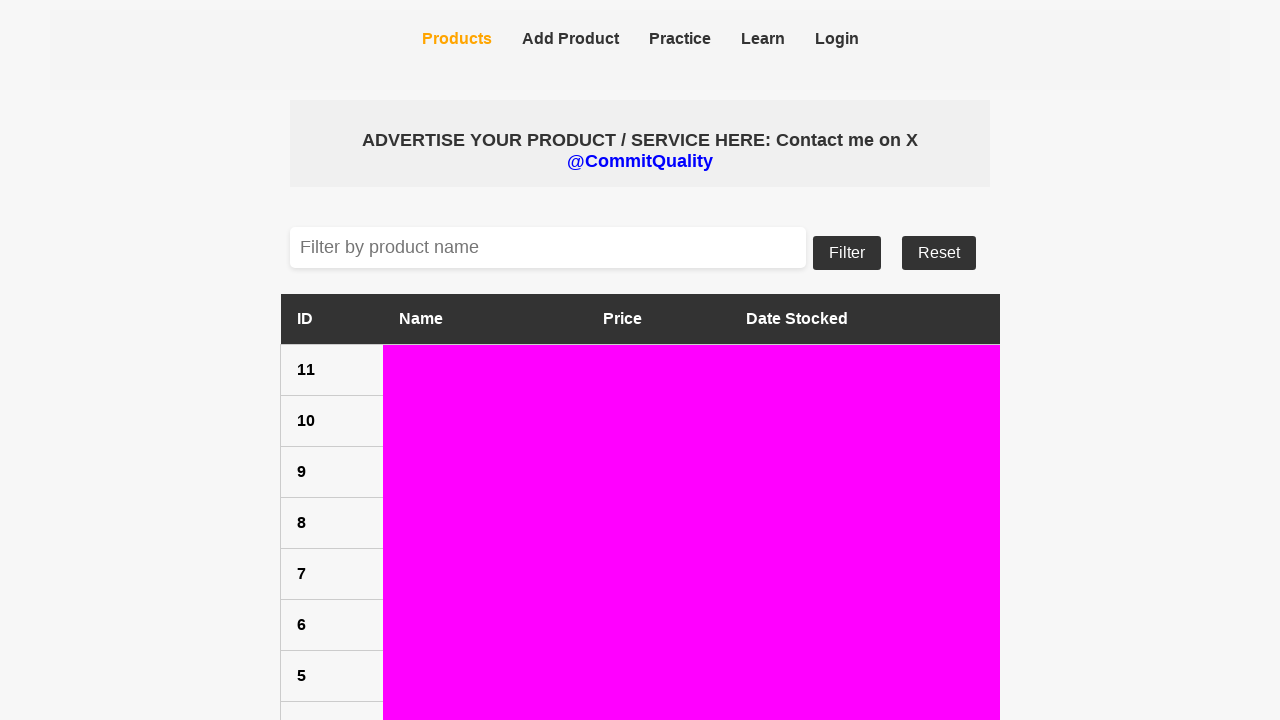

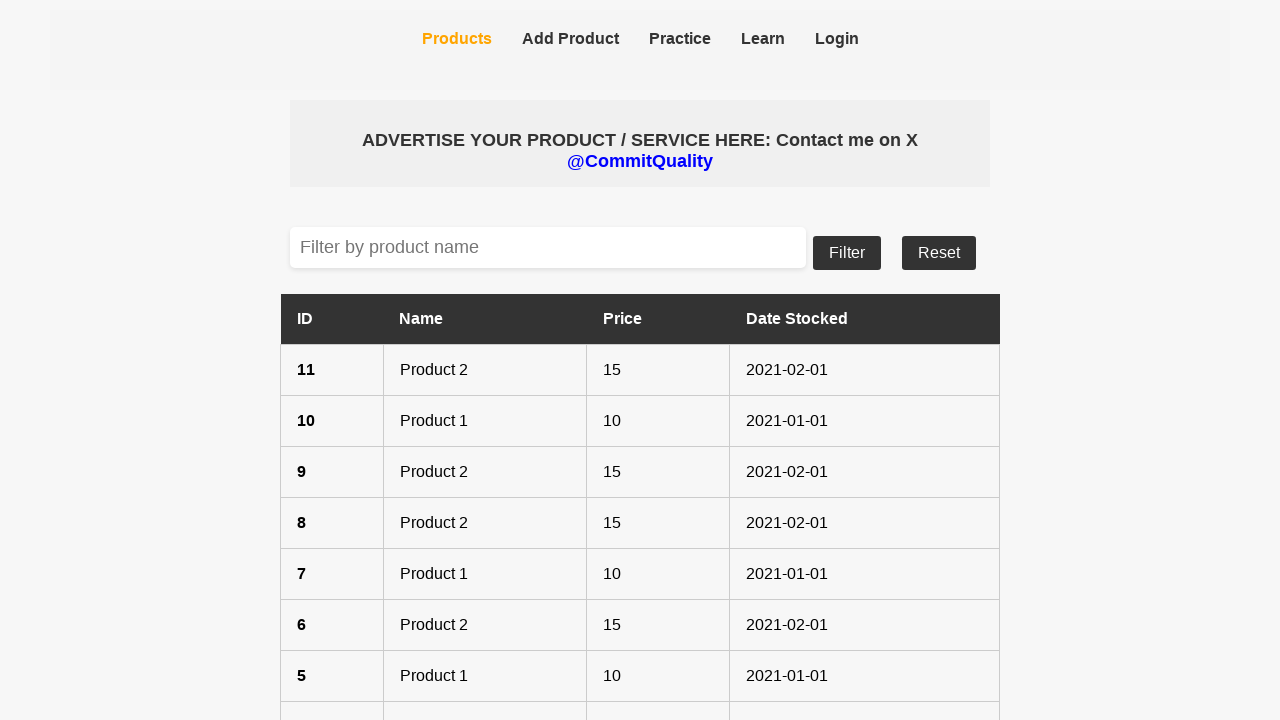